Navigates to Python.org homepage and verifies that the events section with upcoming events is displayed and loaded

Starting URL: https://www.python.org

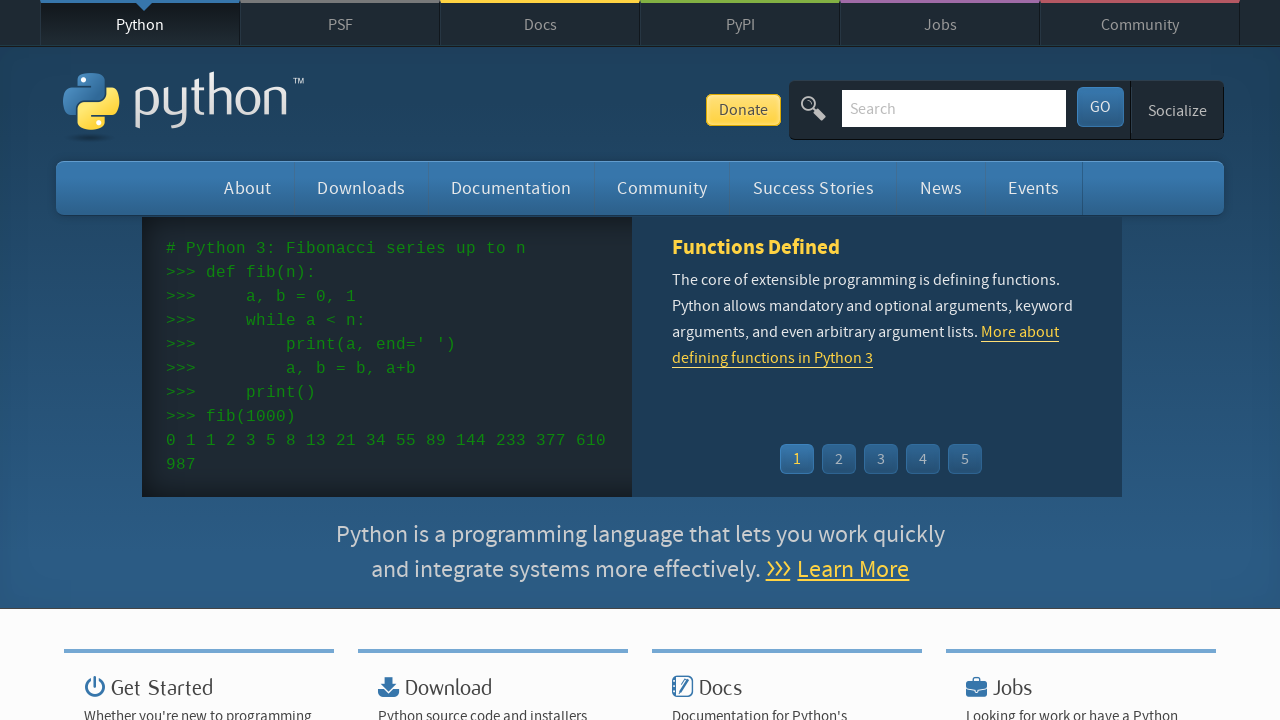

Navigated to Python.org homepage
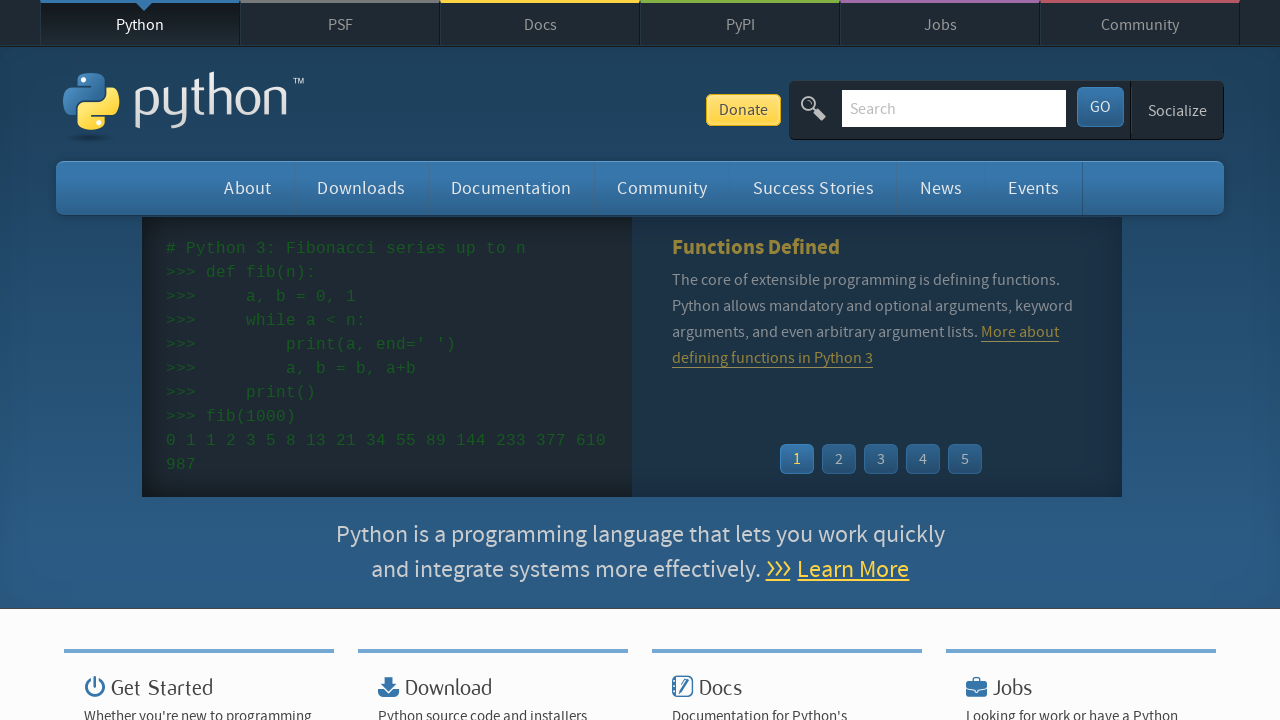

Events section loaded - wait for selector completed
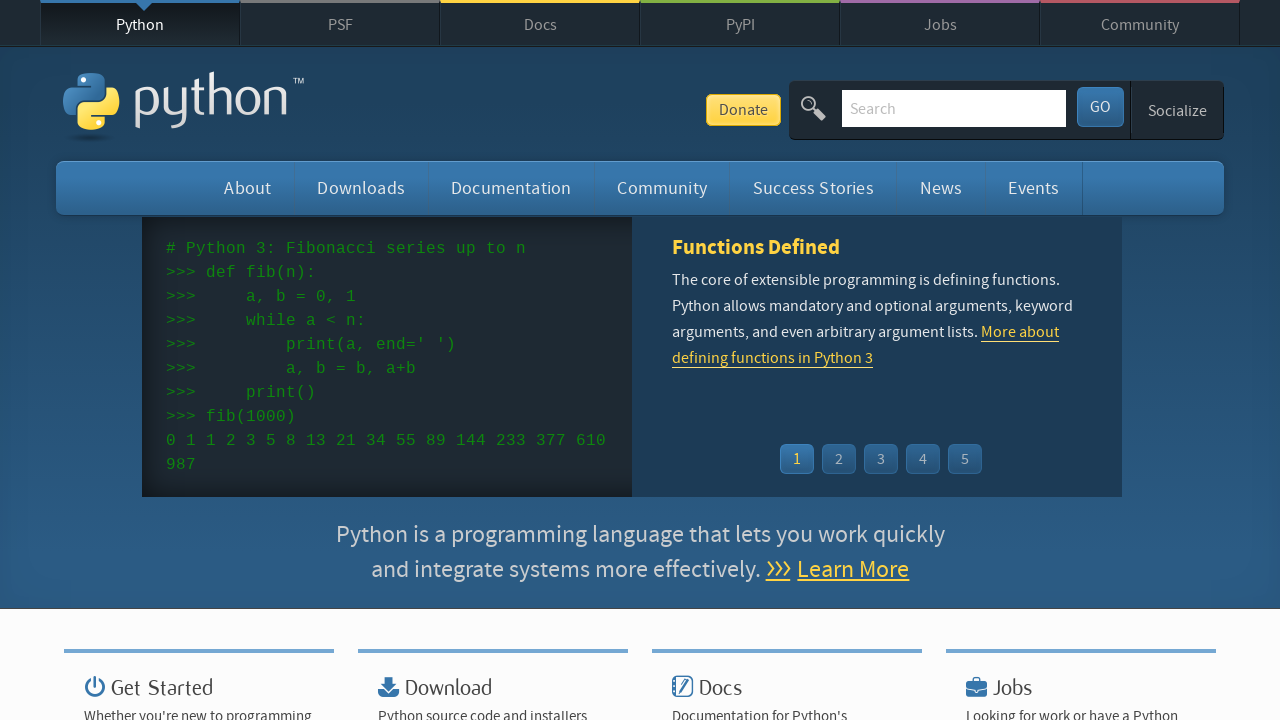

Verified that upcoming events list items are displayed and loaded
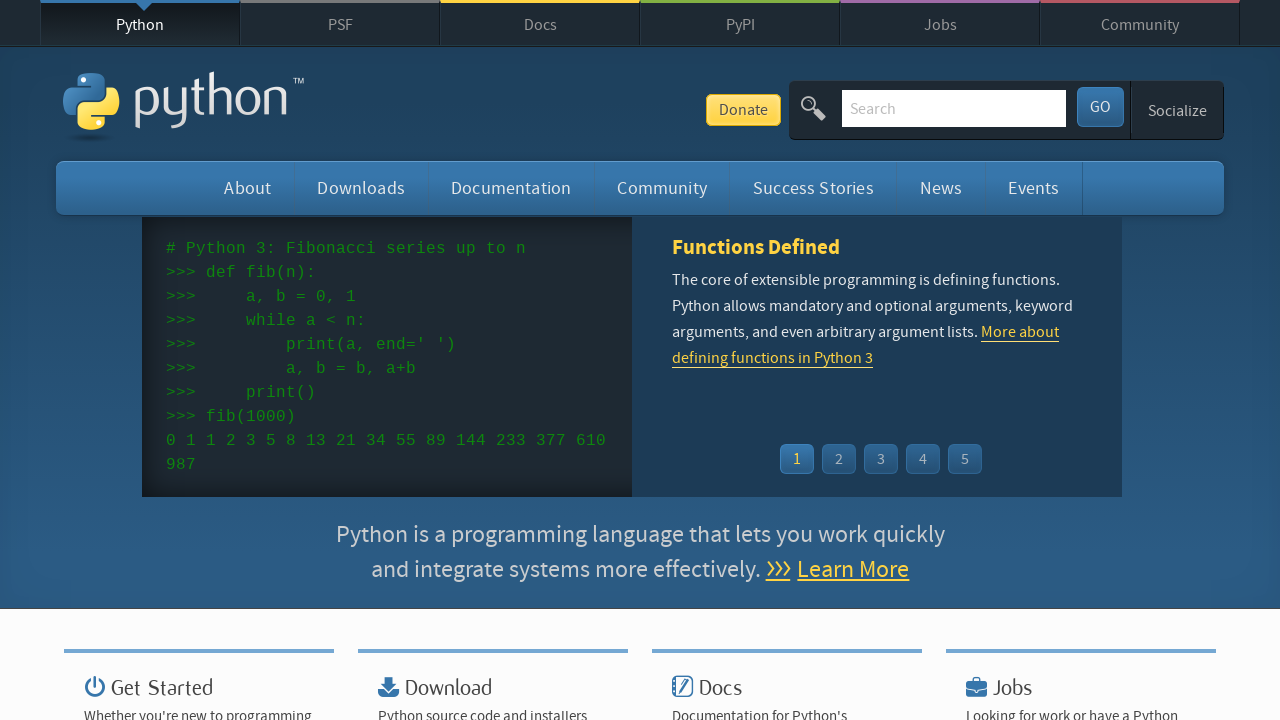

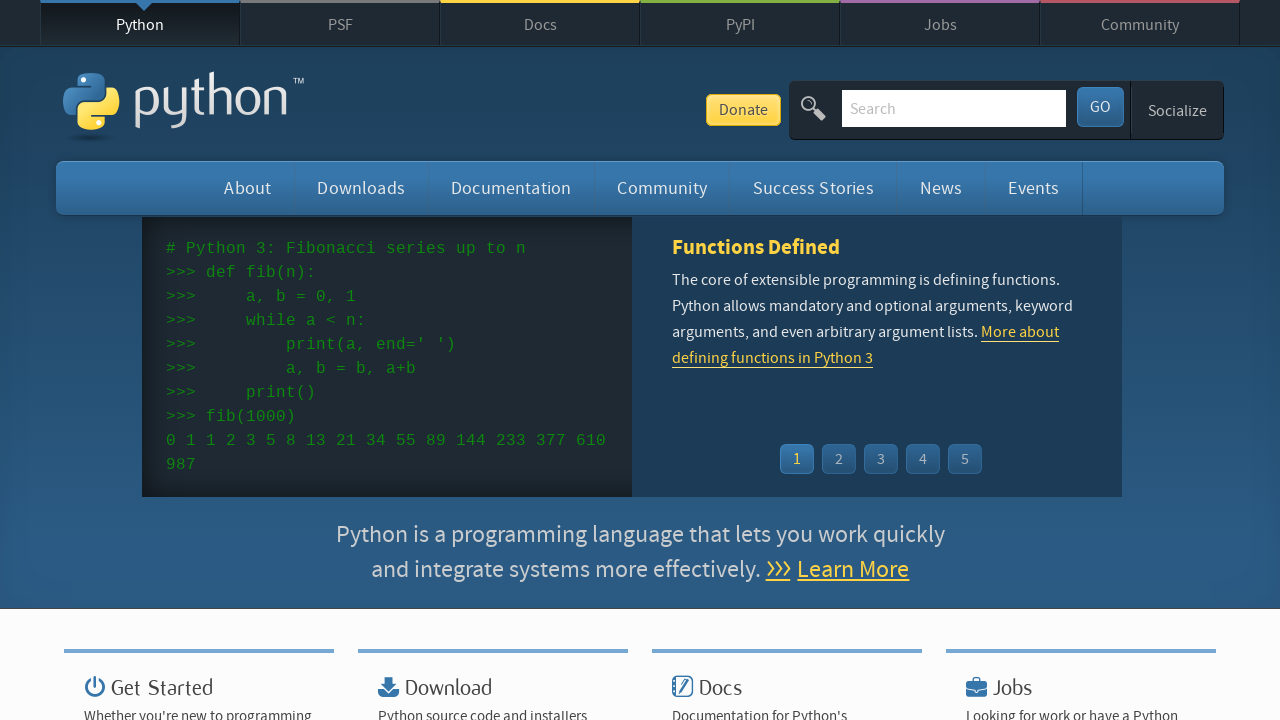